Opens the SPANX homepage and verifies the current URL matches the expected URL and checks the page title.

Starting URL: https://spanx.com/

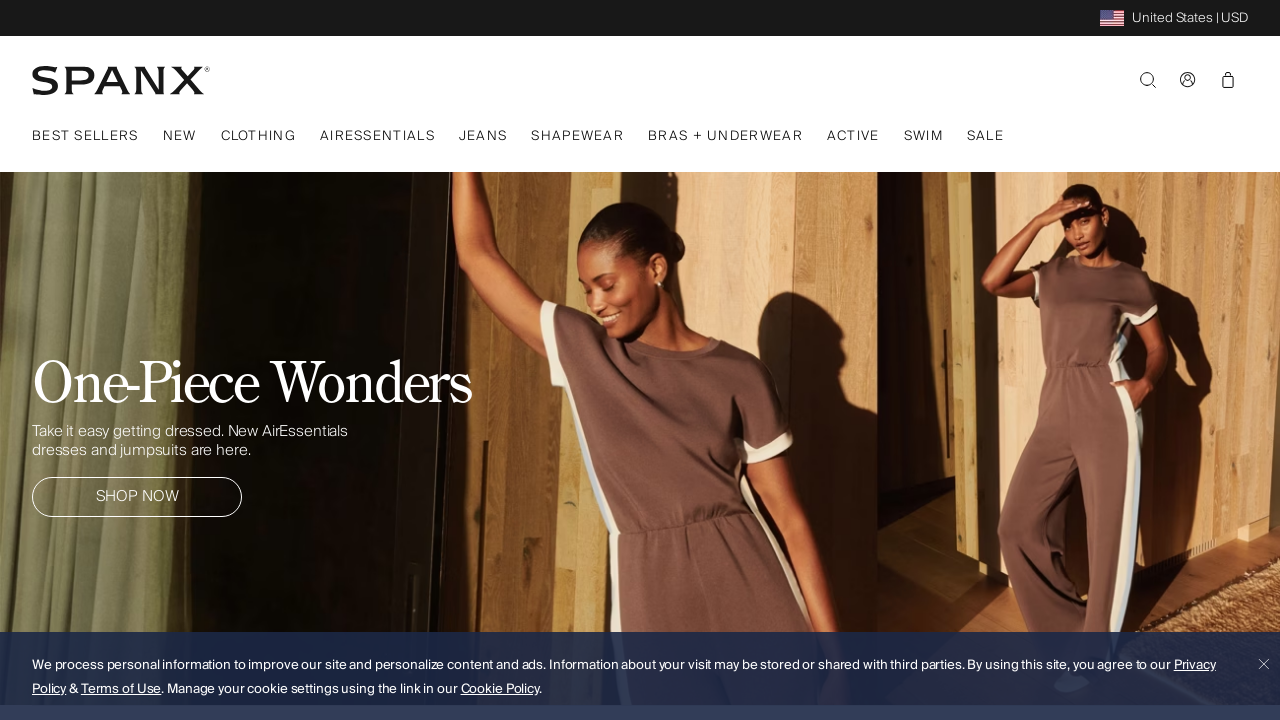

Navigated to SPANX homepage at https://spanx.com/
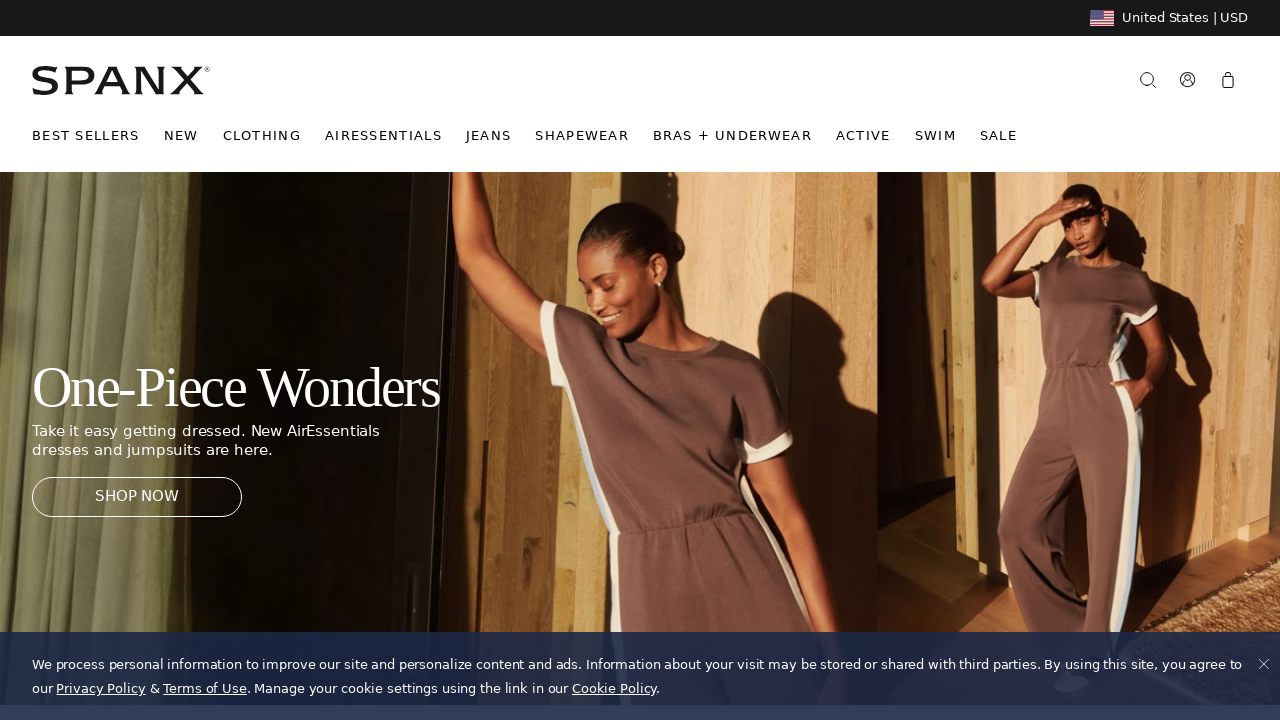

Retrieved current URL from page
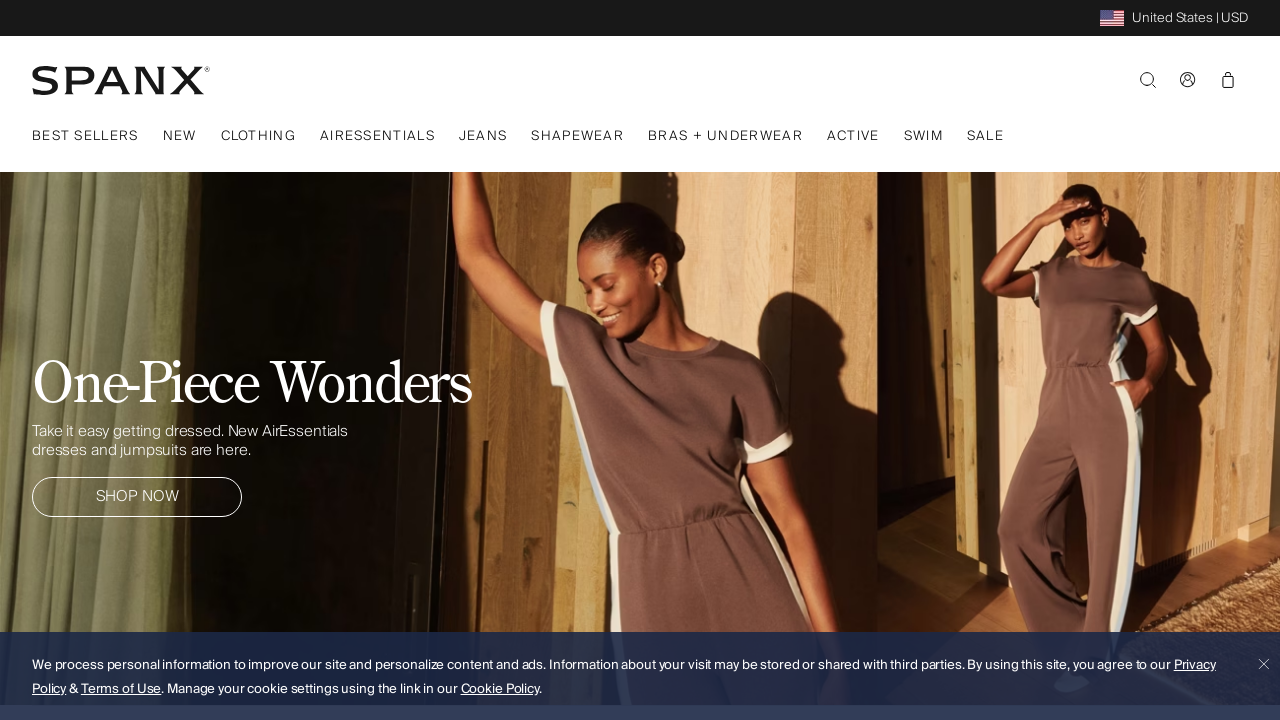

URL verification passed - current URL matches expected URL
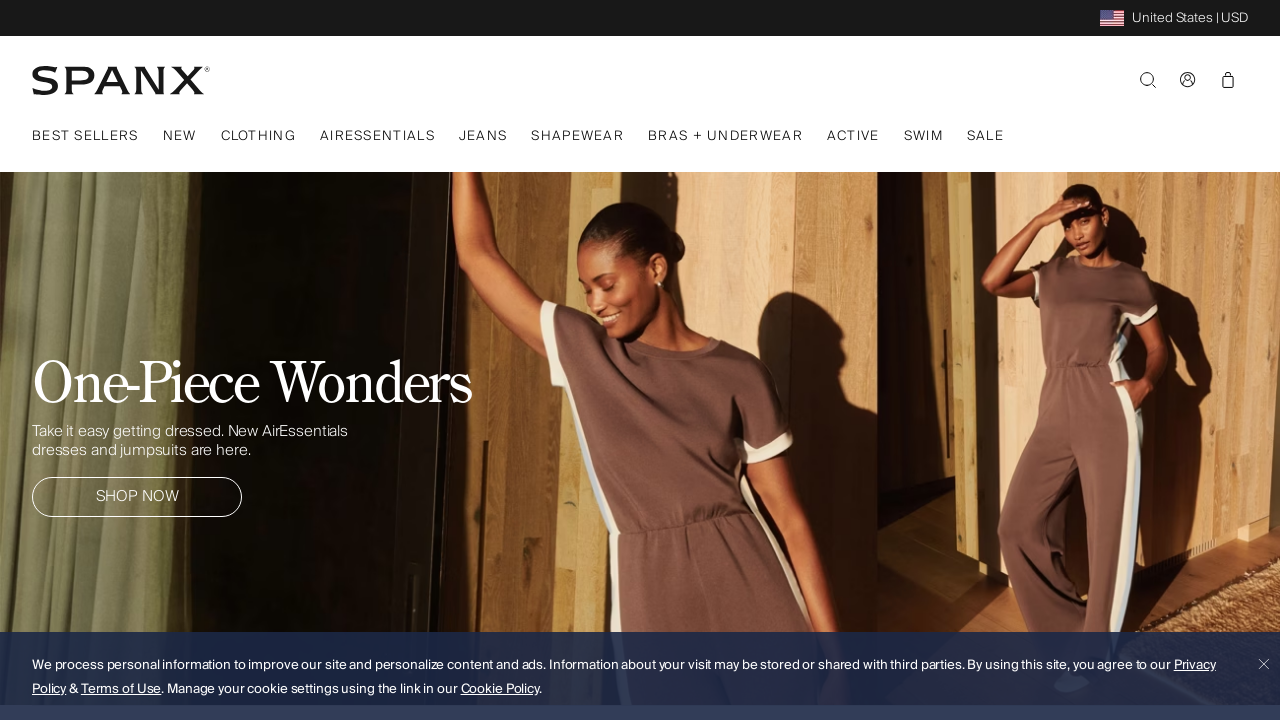

Retrieved page title
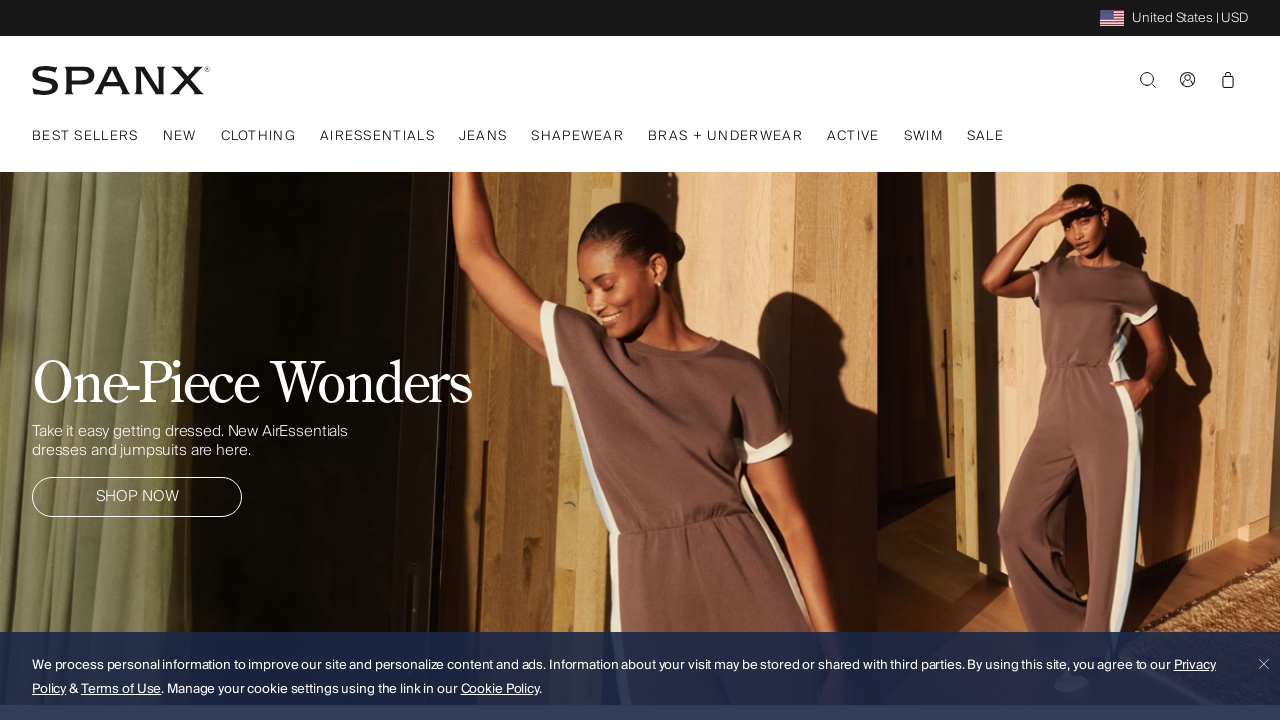

Page title assertion passed - title contains 'SPANX' or 'Spanx': SPANX | Shapewear, Leggings, Jeans, Bras & Bodysuits
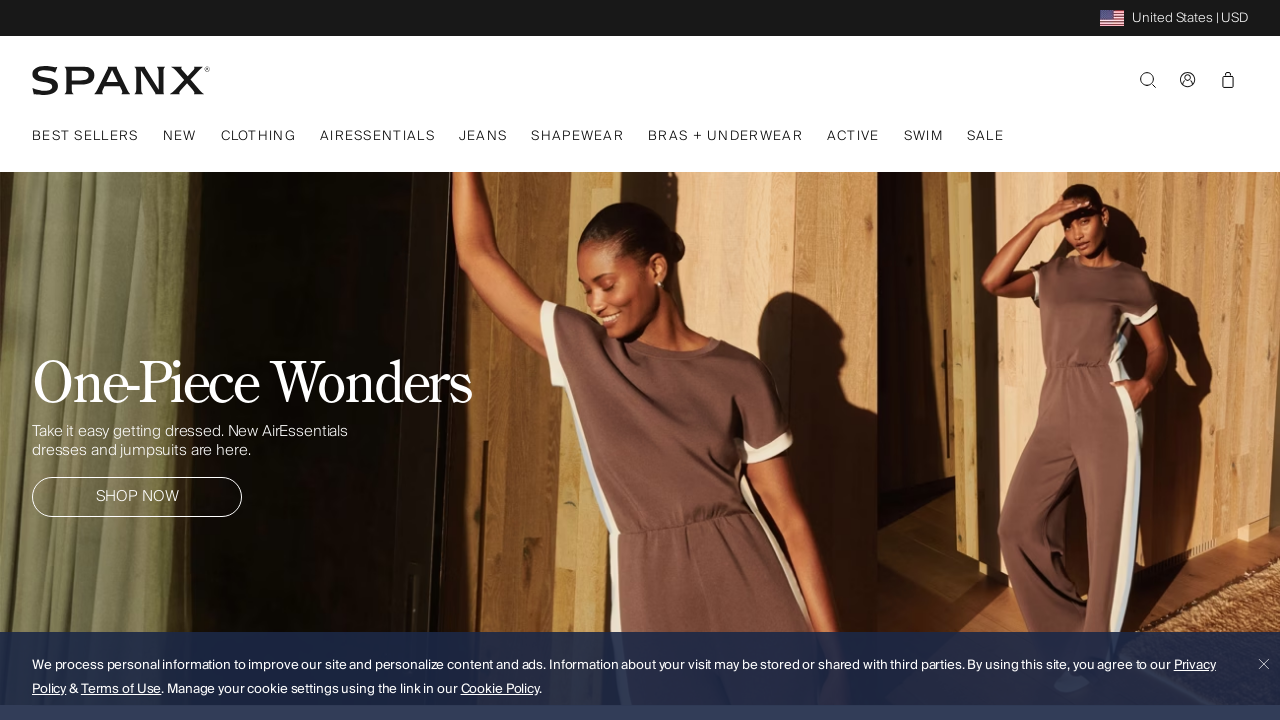

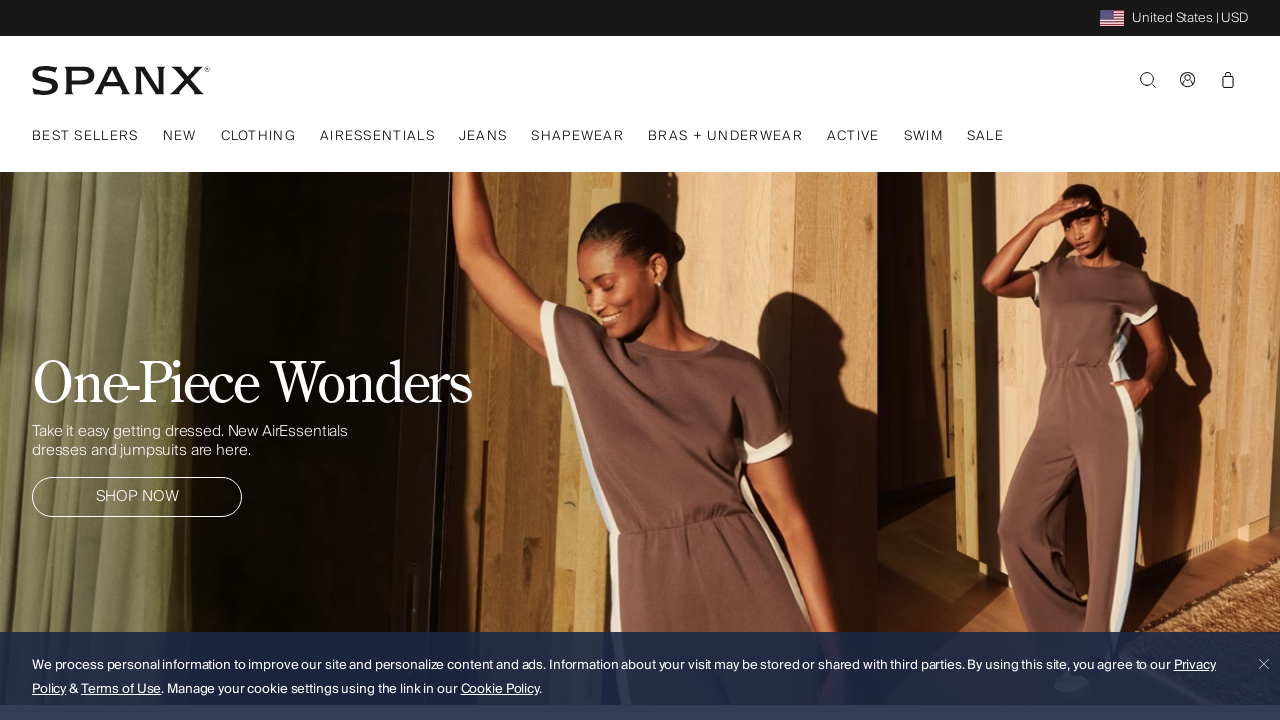